Lists all cards on the DemoQA homepage, then clicks on the "Elements" card, and lists all side navbar items

Starting URL: https://demoqa.com/

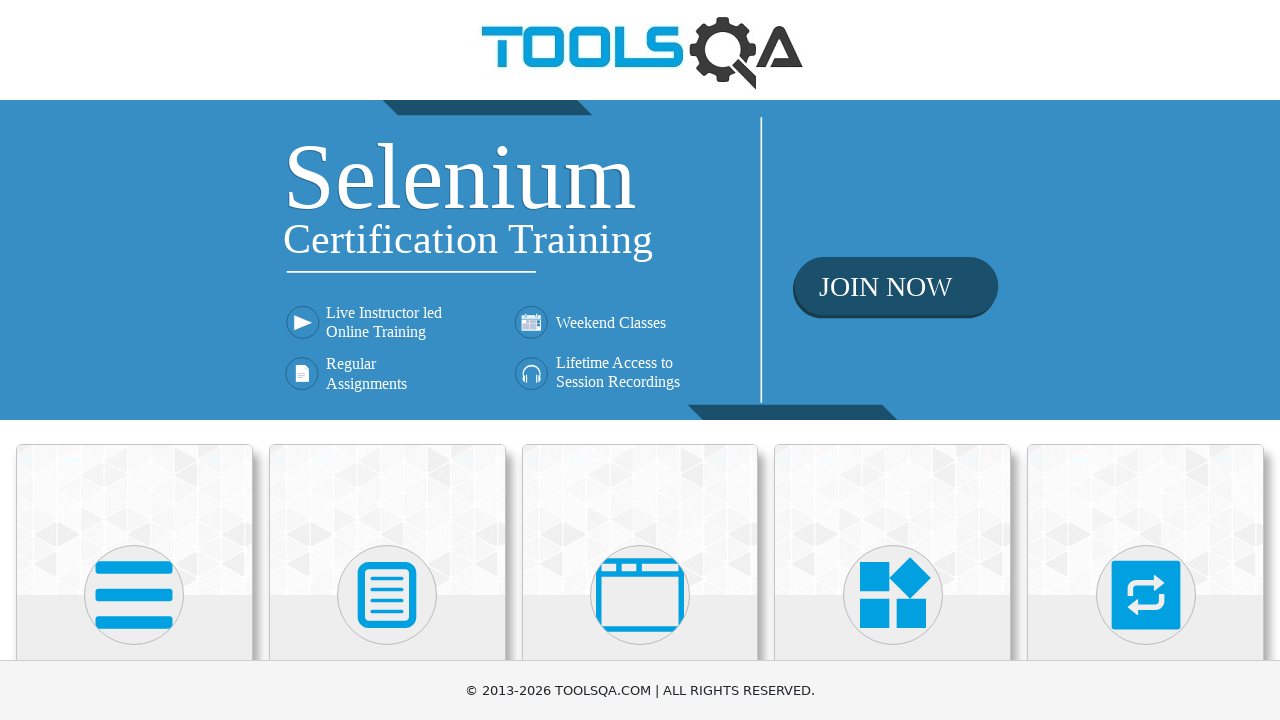

Clicked on the Elements card on the DemoQA homepage at (134, 520) on .card:has-text('Elements')
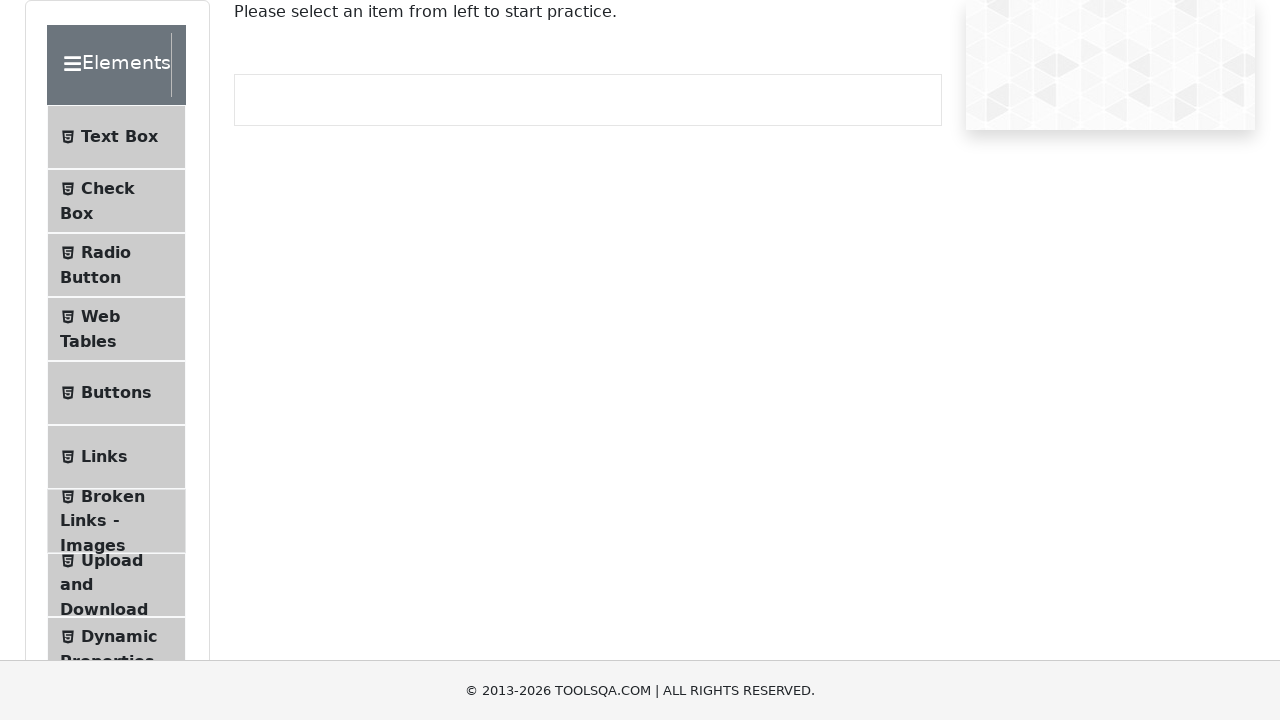

Side navbar loaded successfully
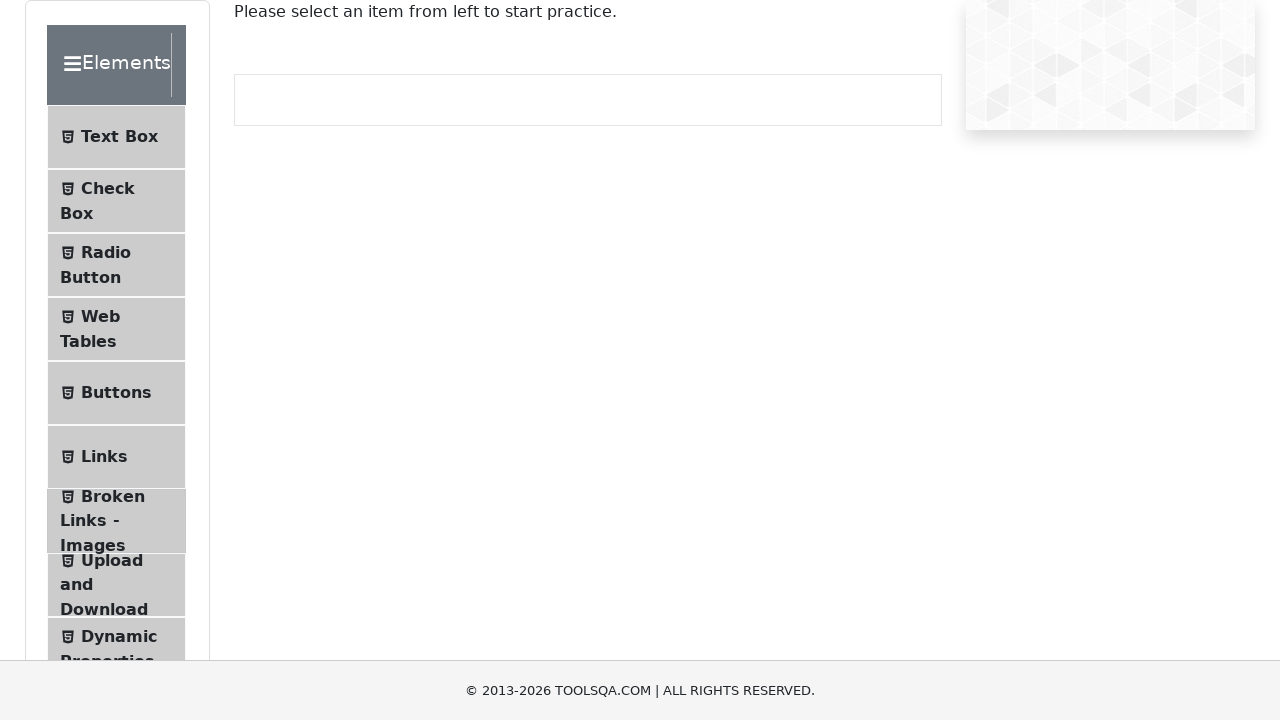

Retrieved all 33 side navbar items
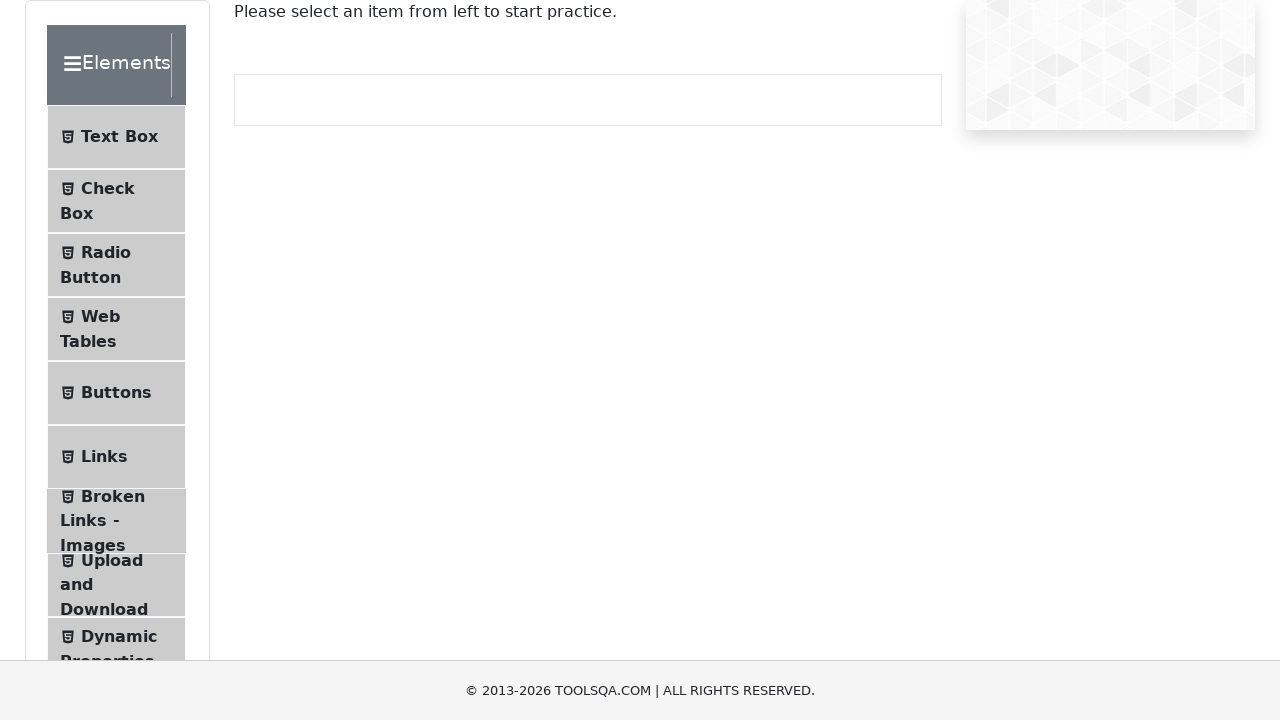

Listed navbar item: Text Box
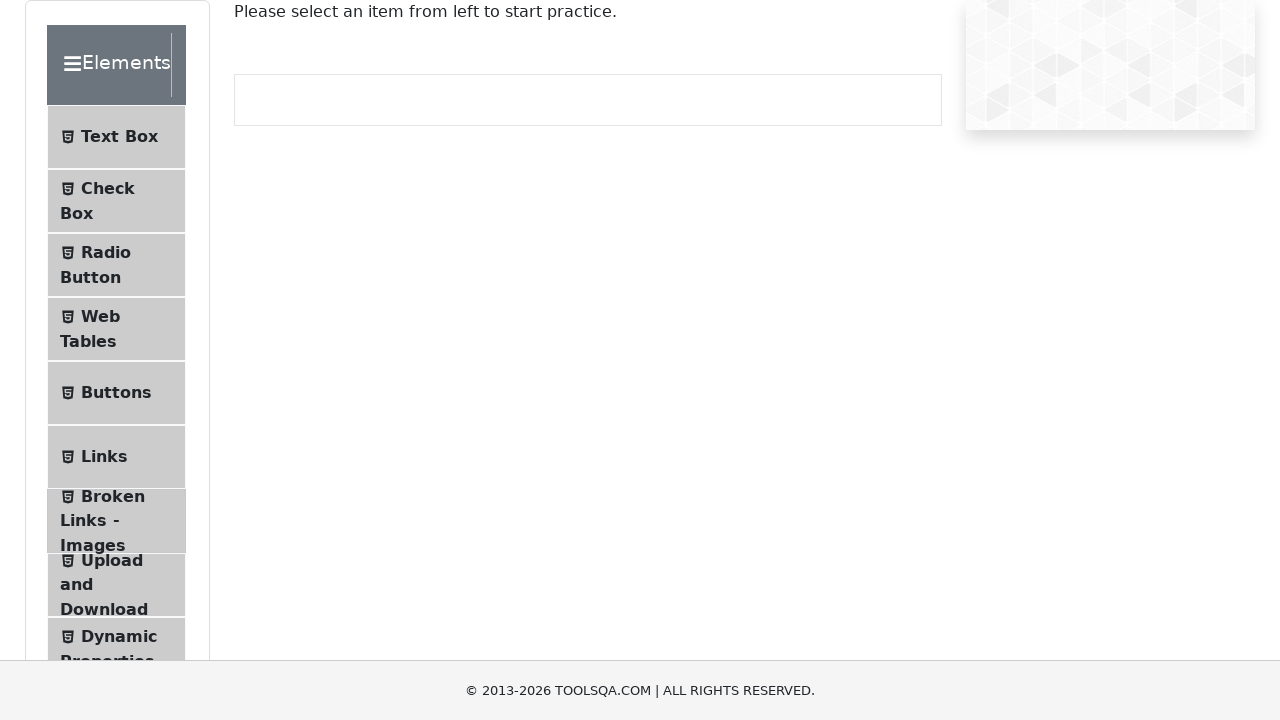

Listed navbar item: Check Box
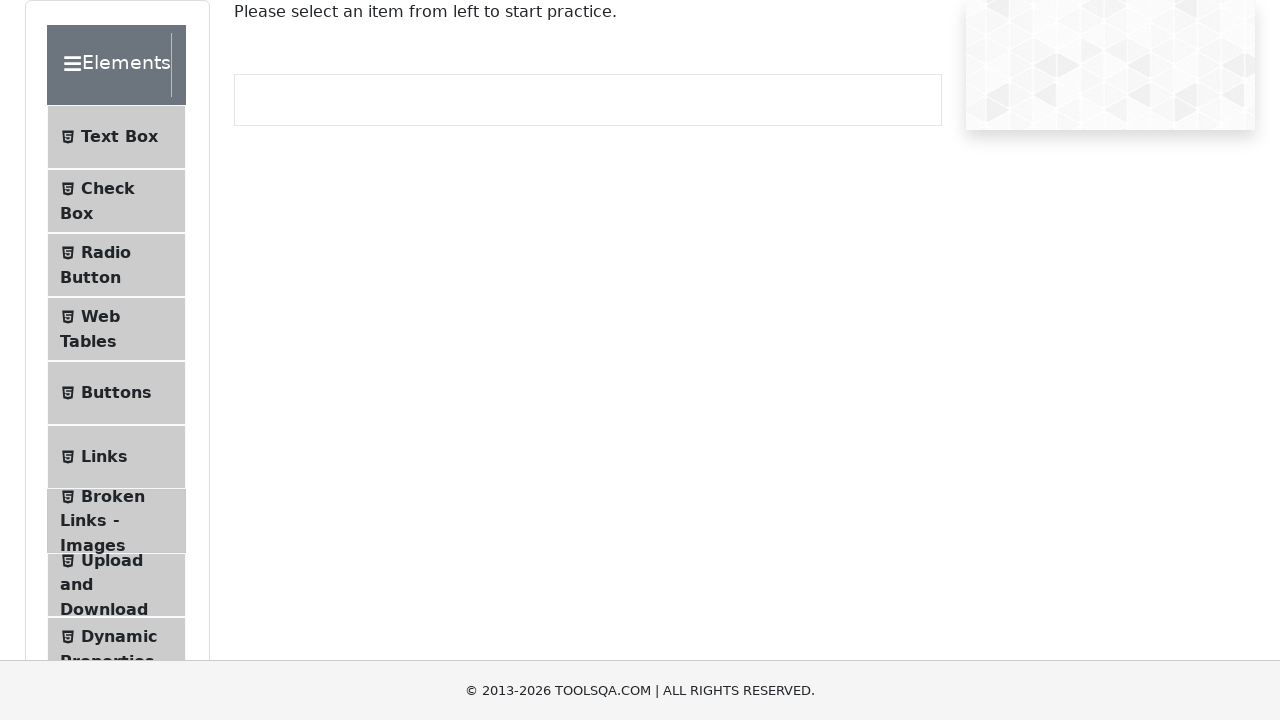

Listed navbar item: Radio Button
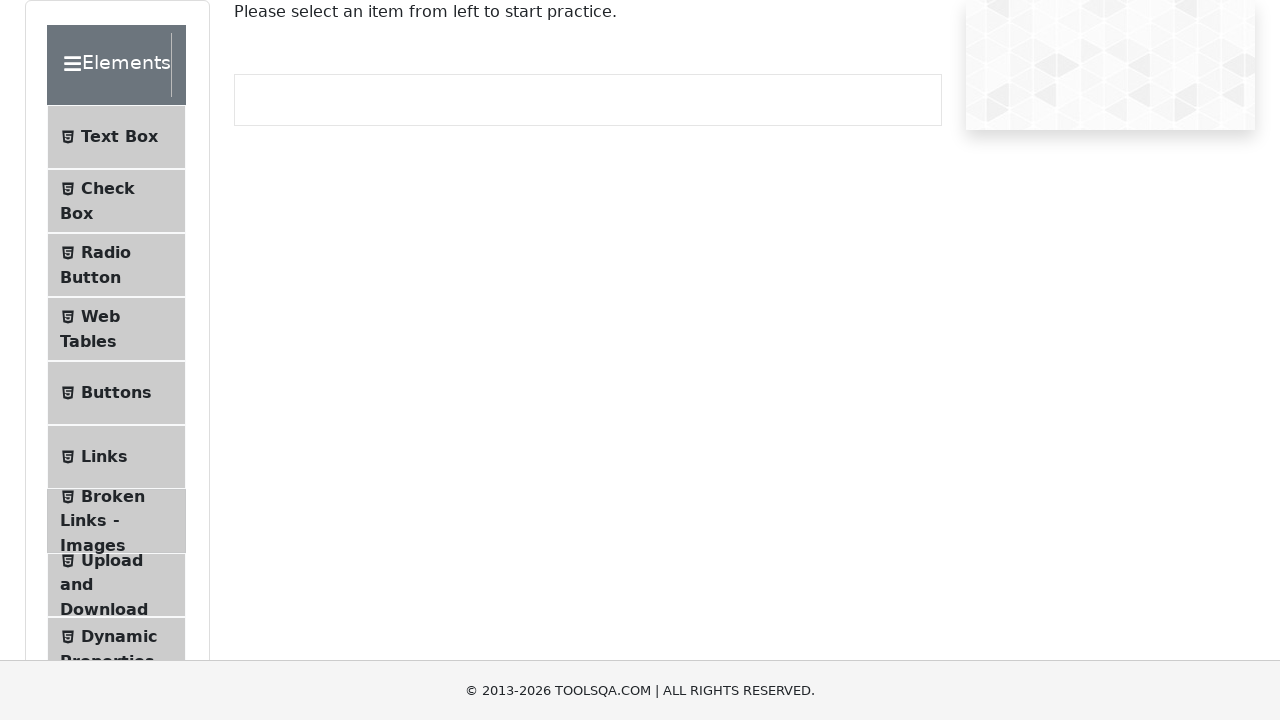

Listed navbar item: Web Tables
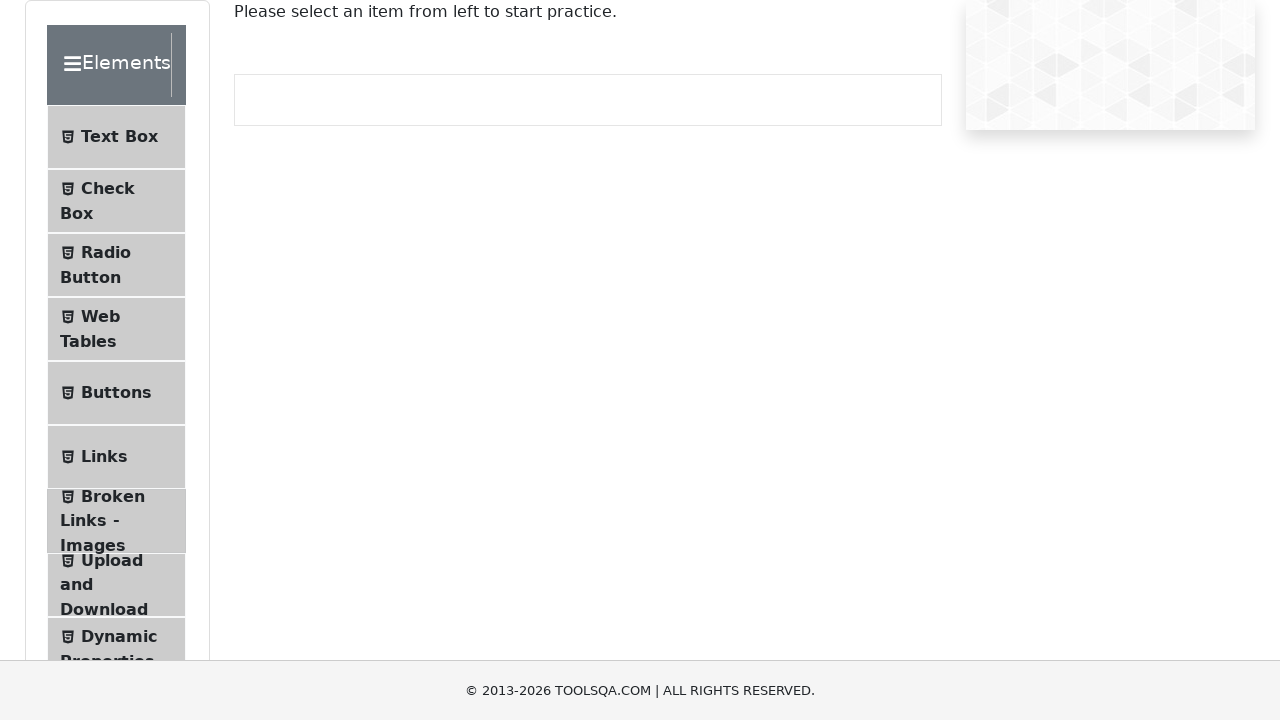

Listed navbar item: Buttons
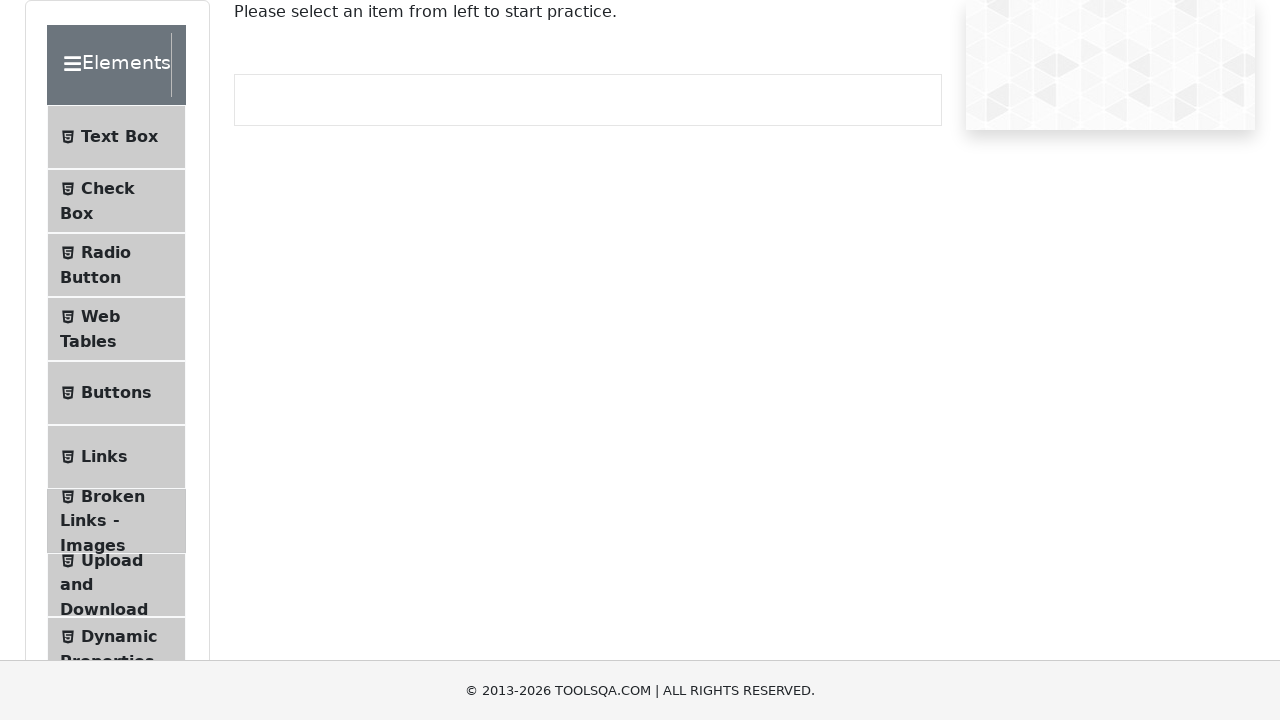

Listed navbar item: Links
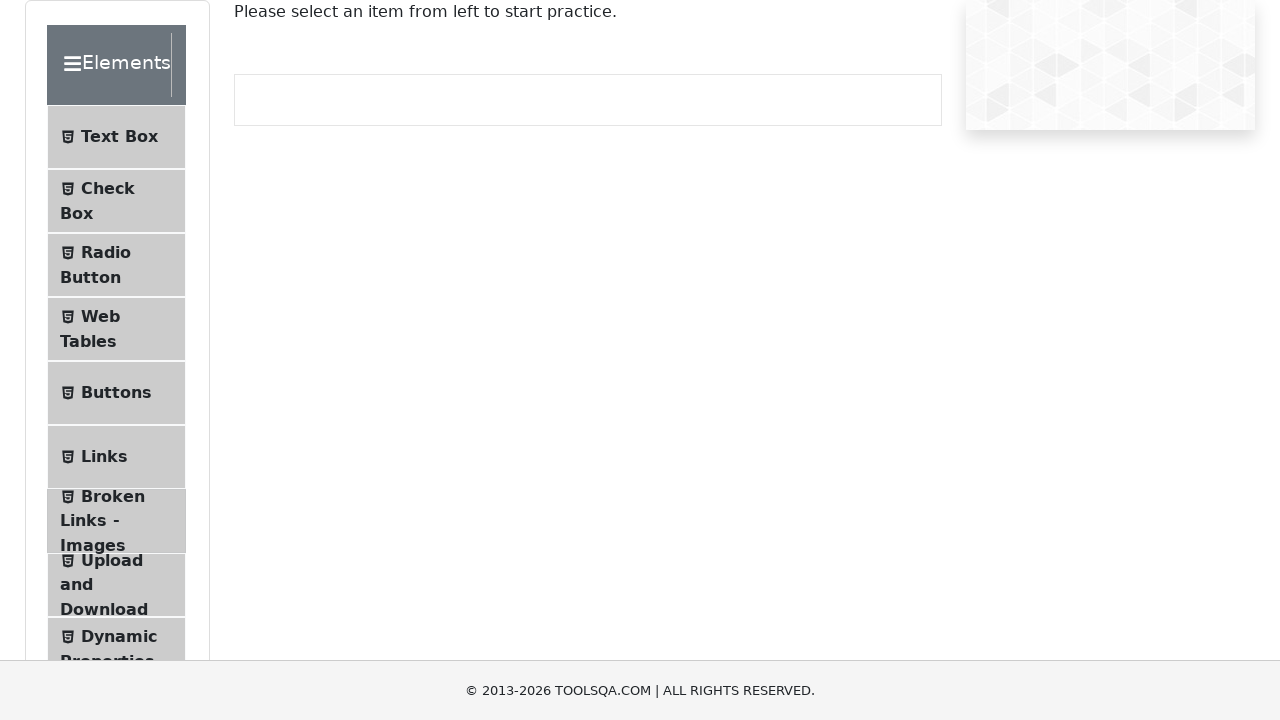

Listed navbar item: Broken Links - Images
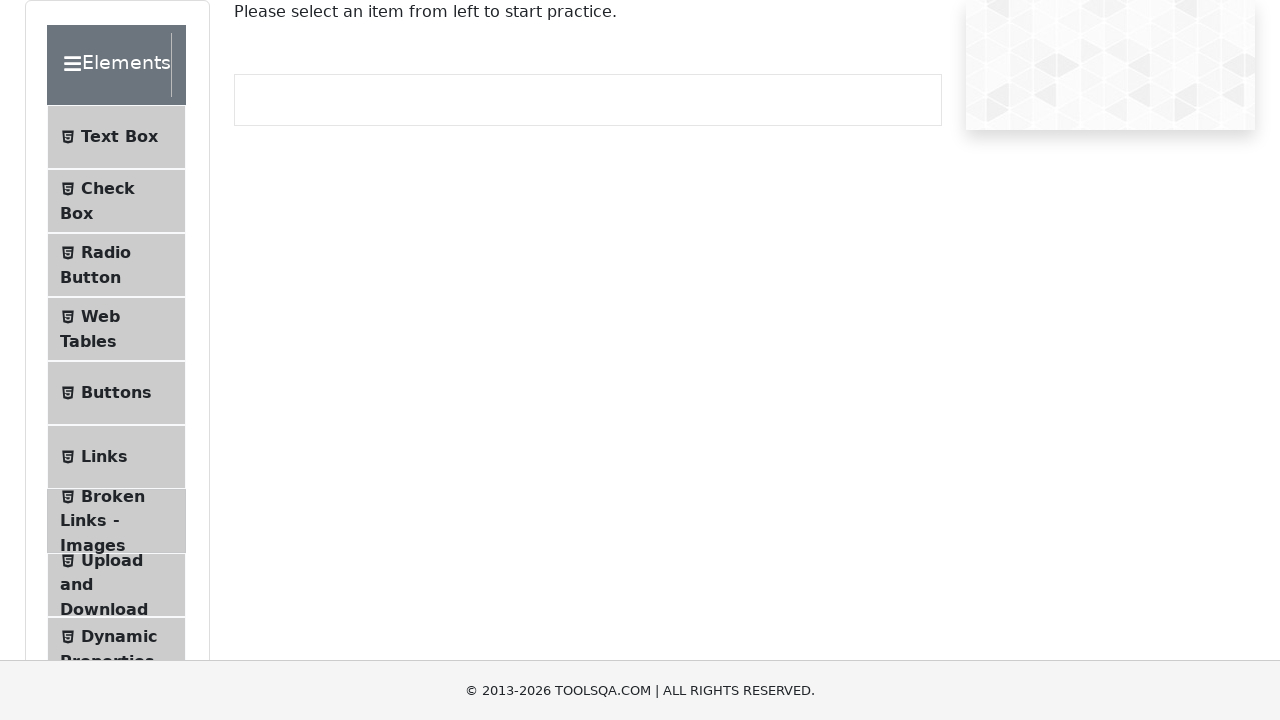

Listed navbar item: Upload and Download
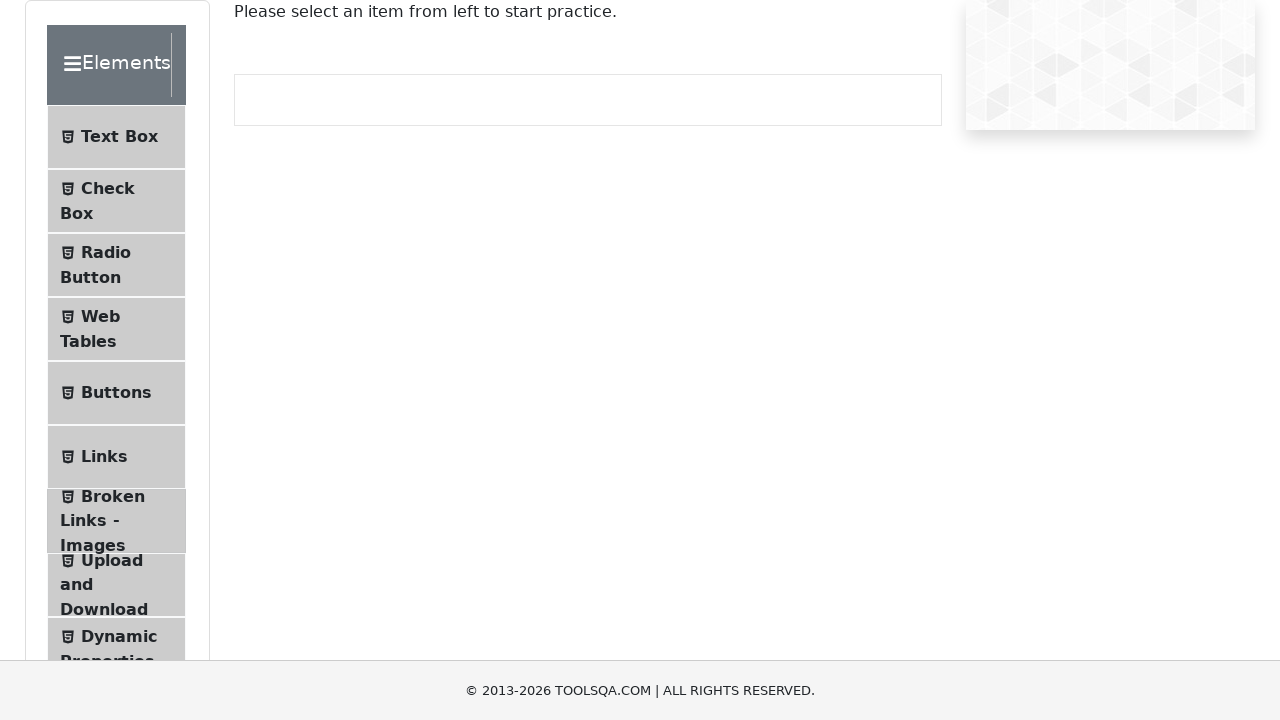

Listed navbar item: Dynamic Properties
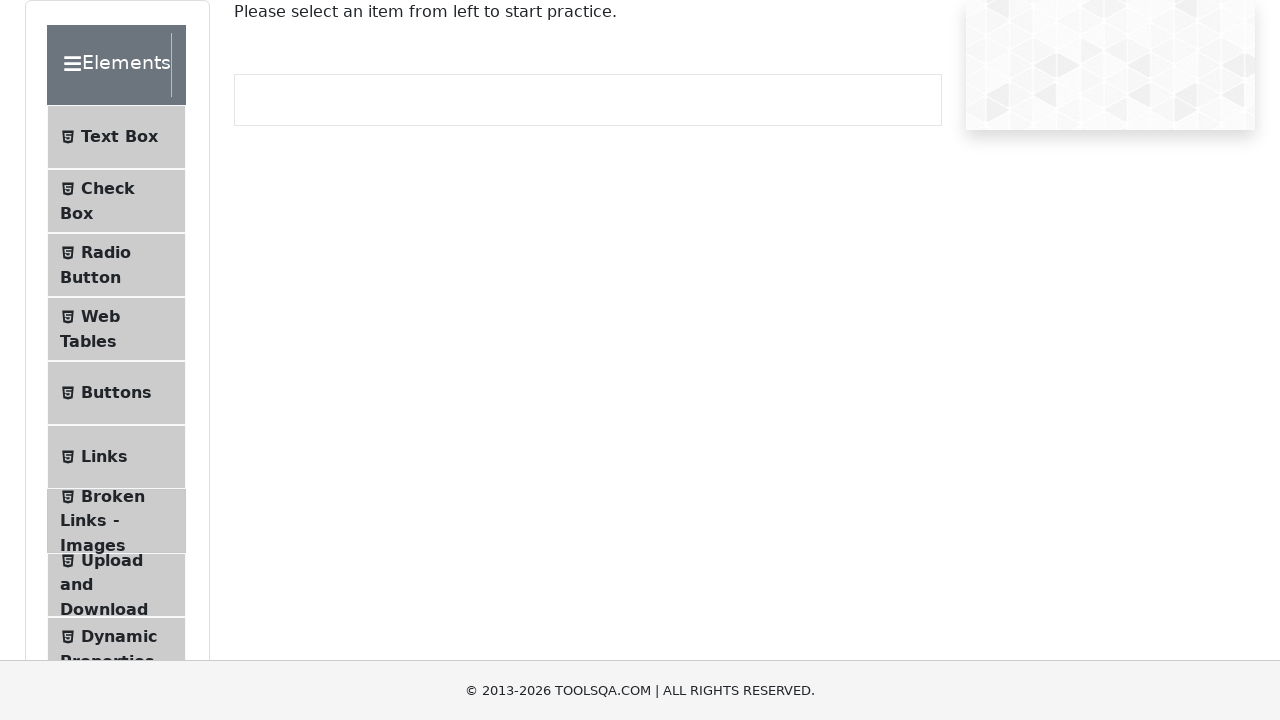

Listed navbar item: Practice Form
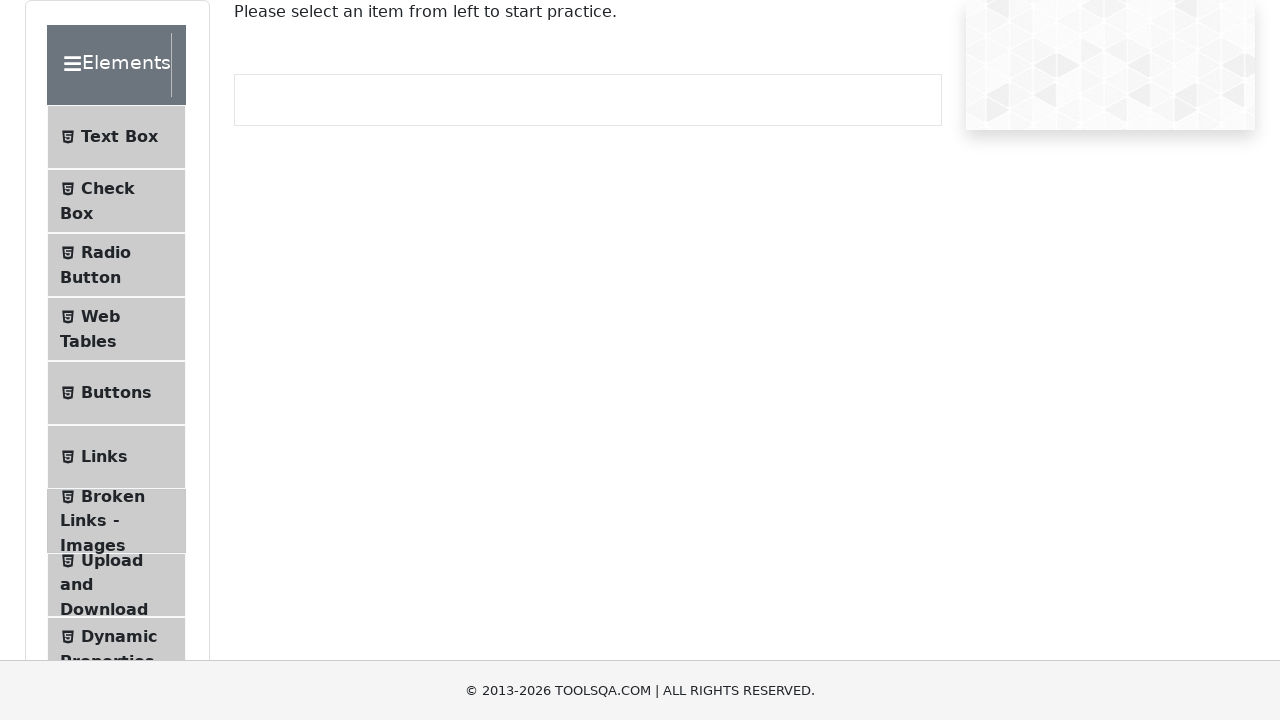

Listed navbar item: Browser Windows
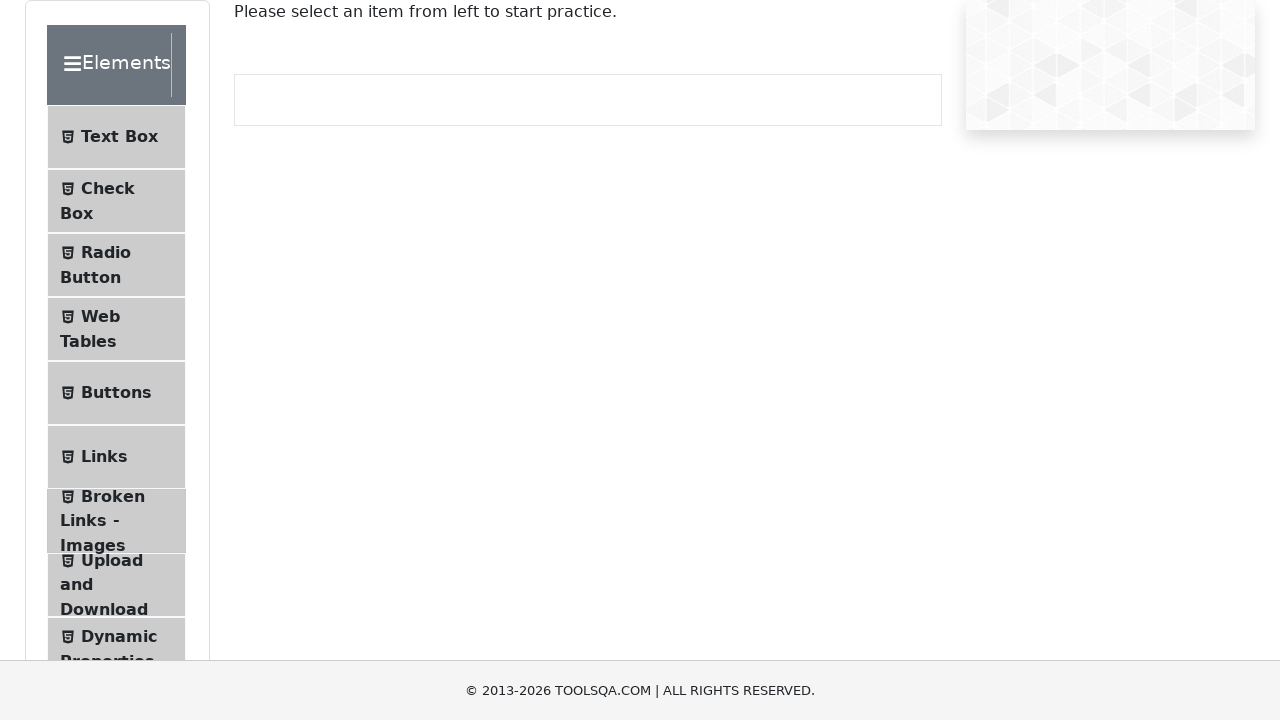

Listed navbar item: Alerts
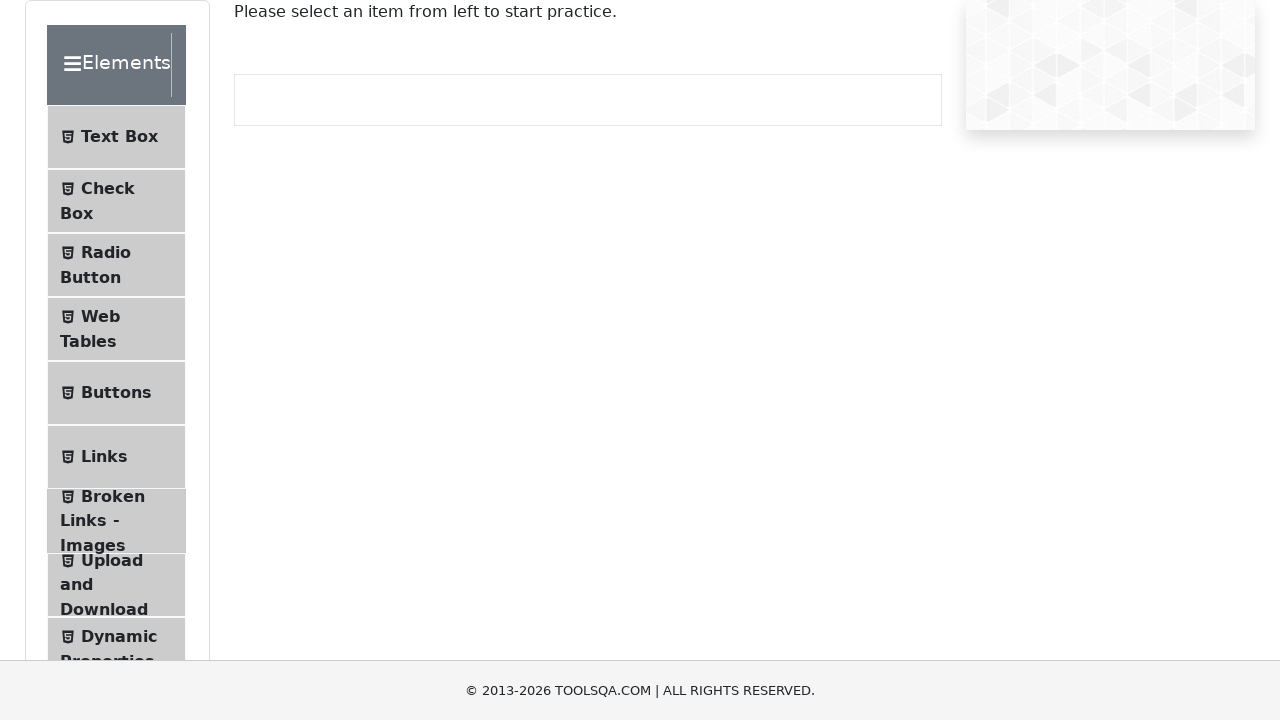

Listed navbar item: Frames
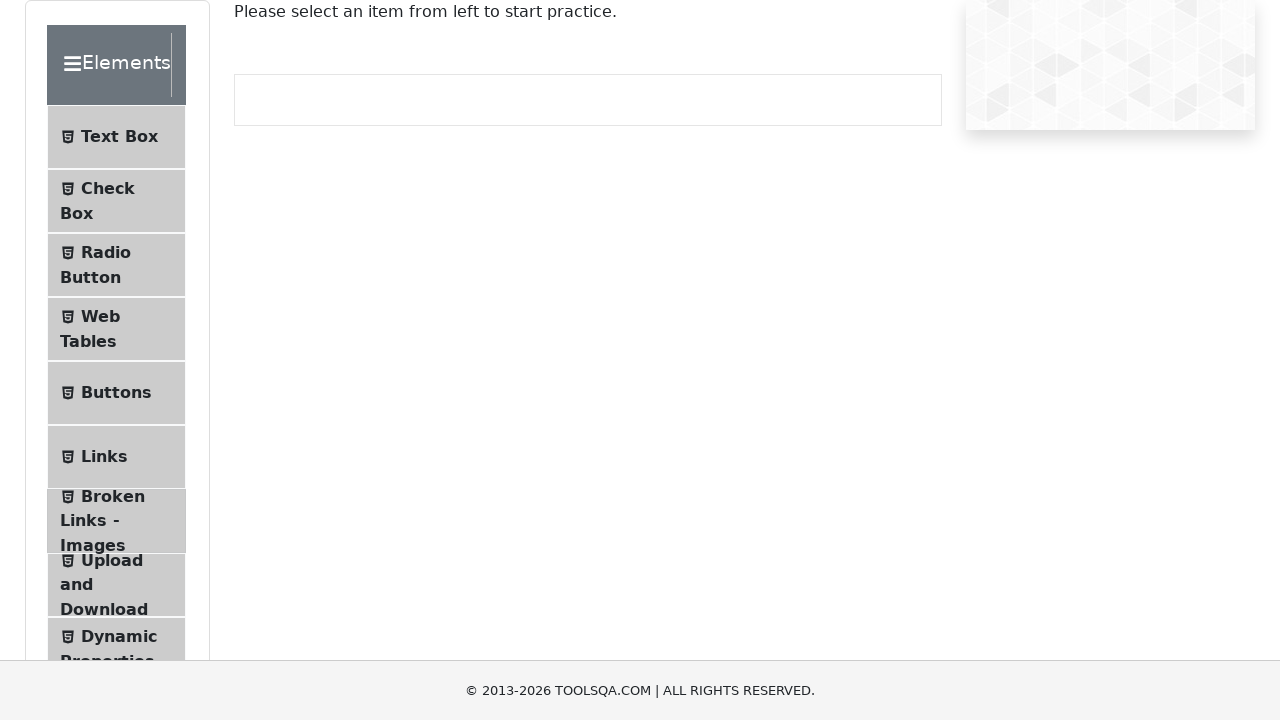

Listed navbar item: Nested Frames
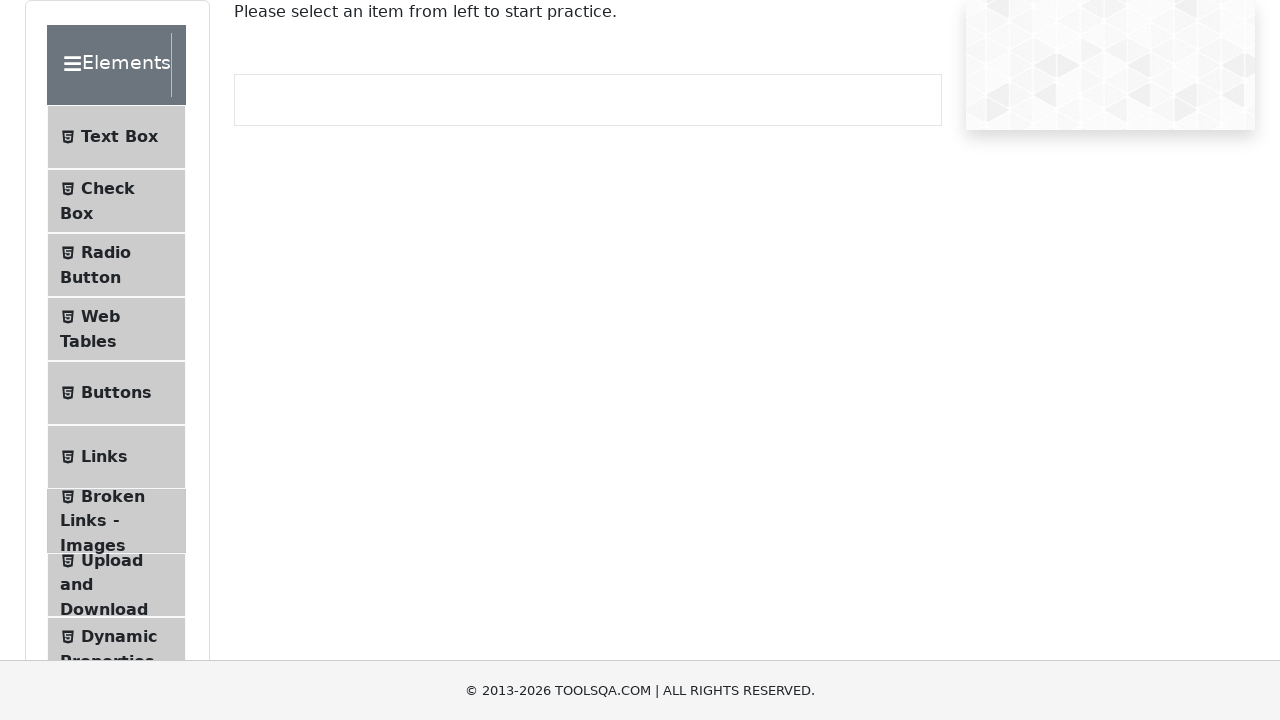

Listed navbar item: Modal Dialogs
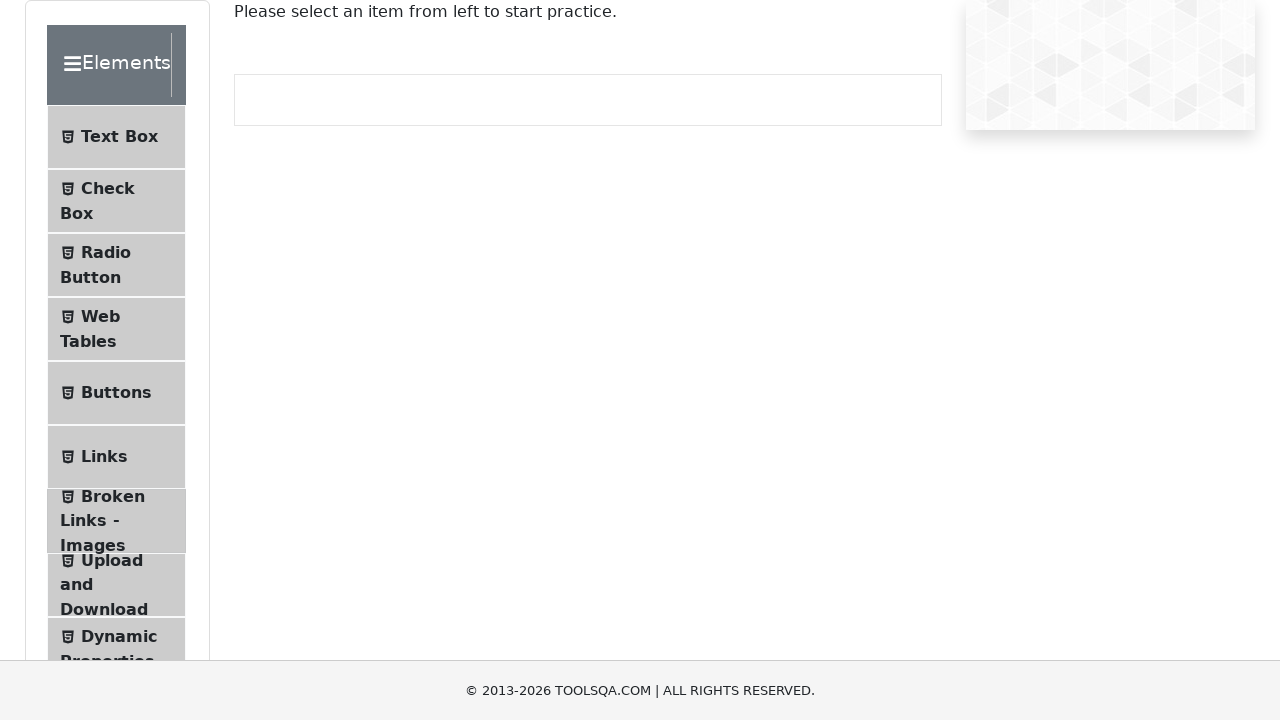

Listed navbar item: Accordian
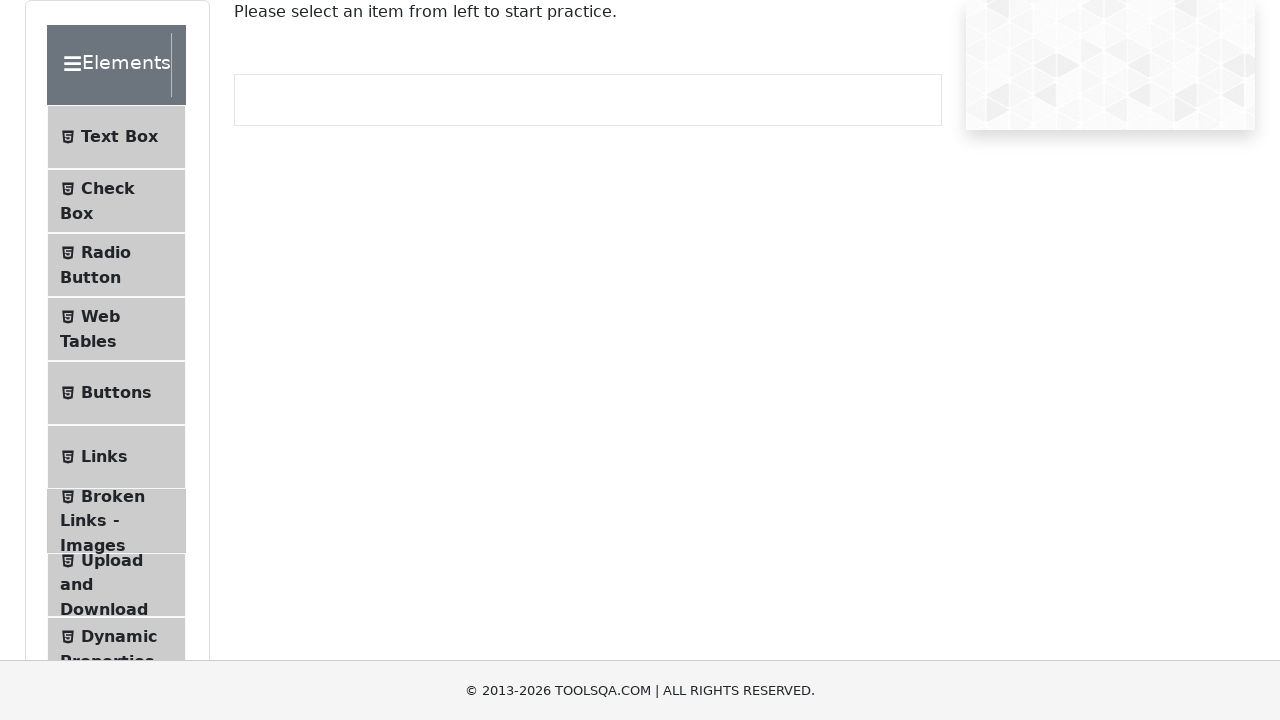

Listed navbar item: Auto Complete
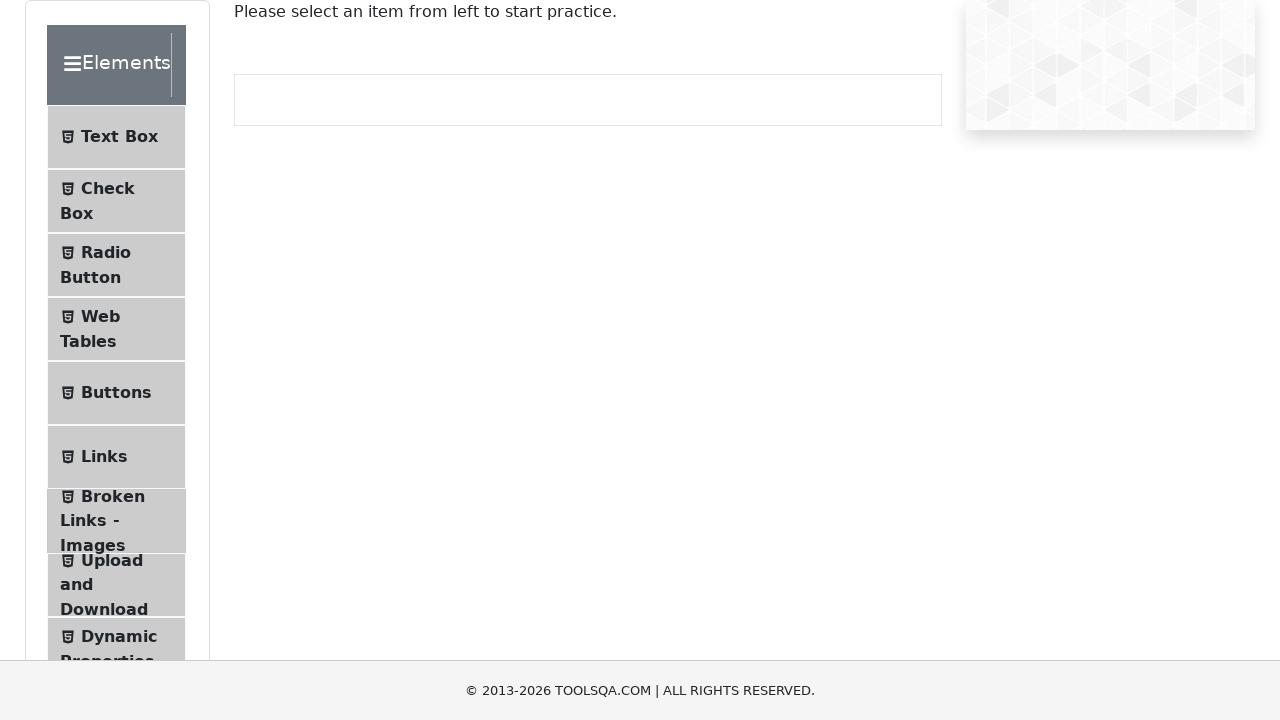

Listed navbar item: Date Picker
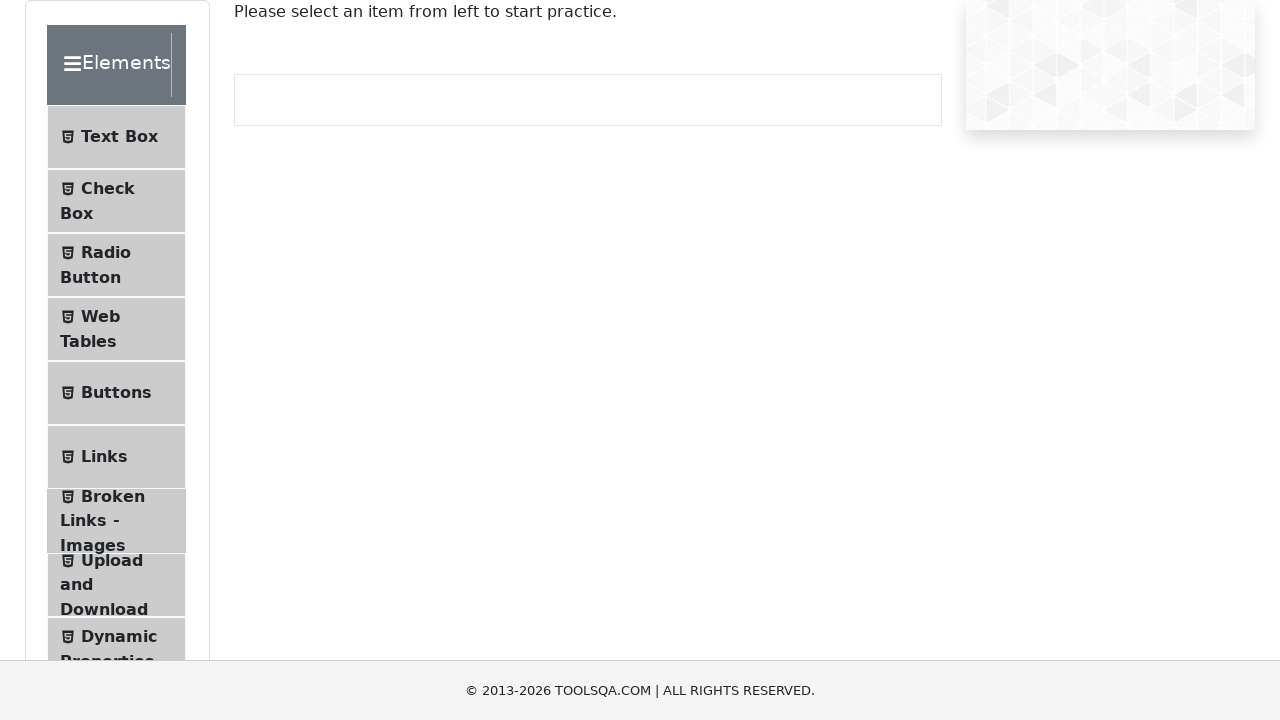

Listed navbar item: Slider
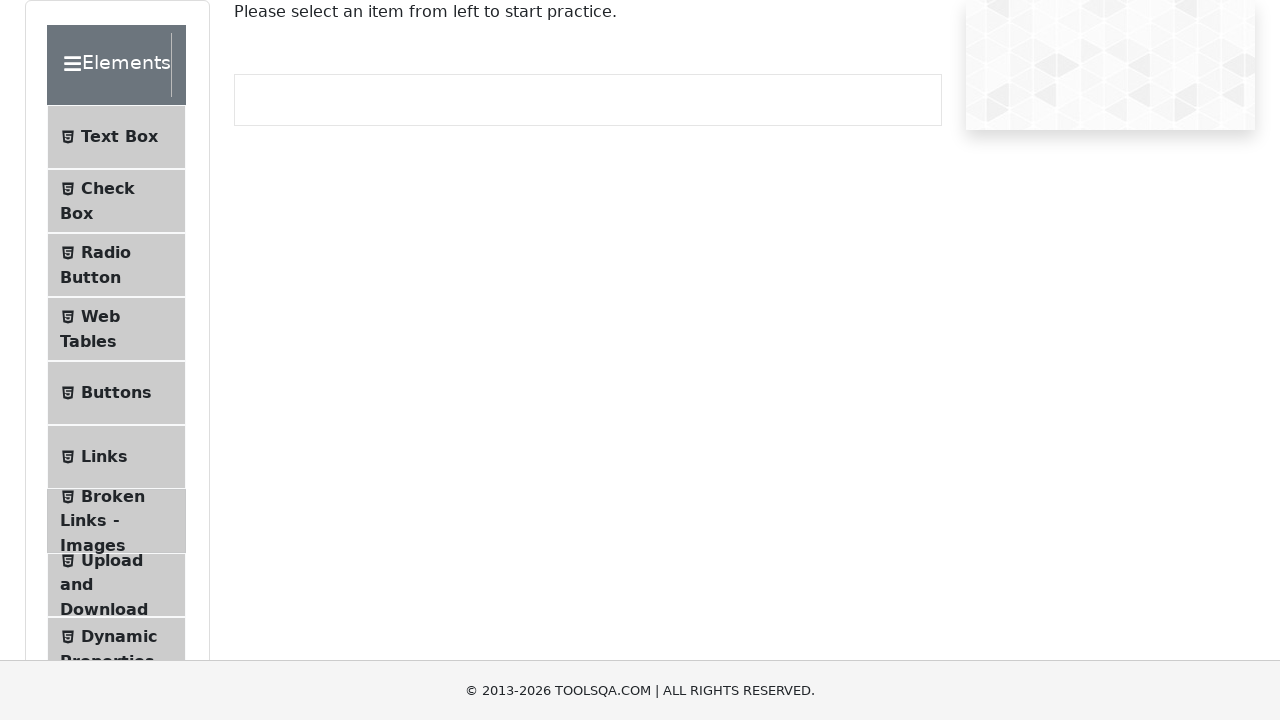

Listed navbar item: Progress Bar
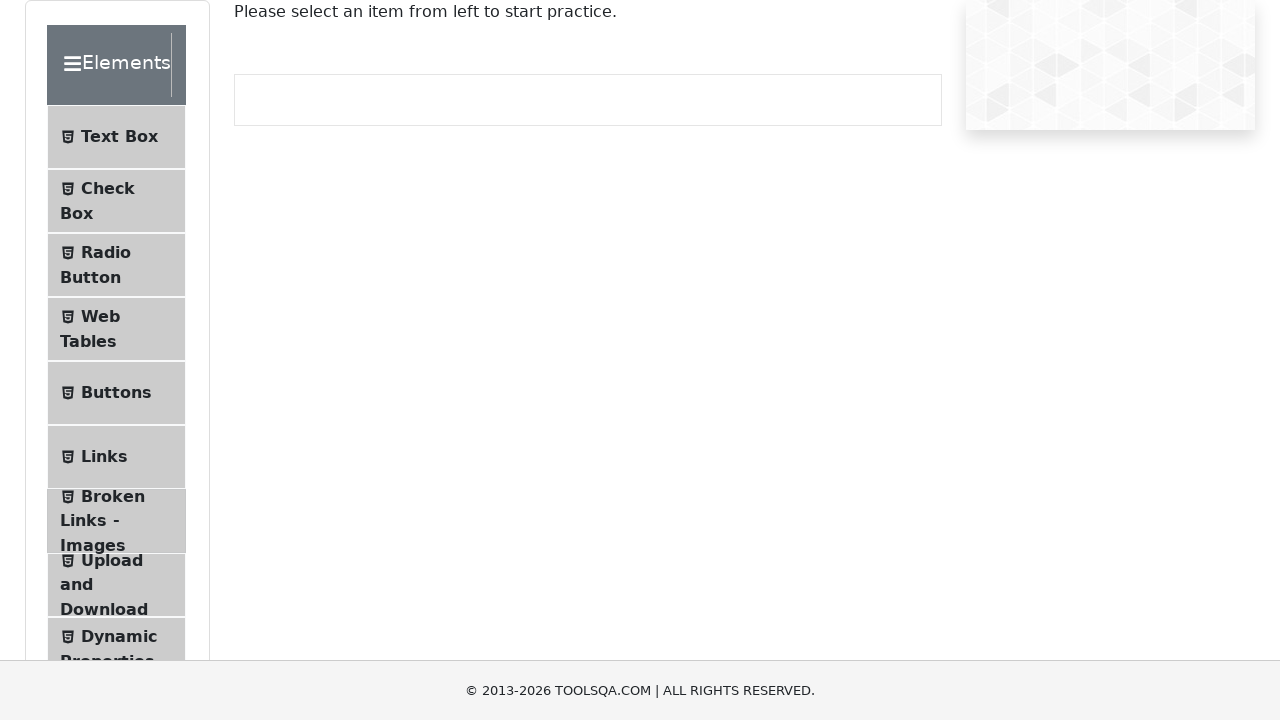

Listed navbar item: Tabs
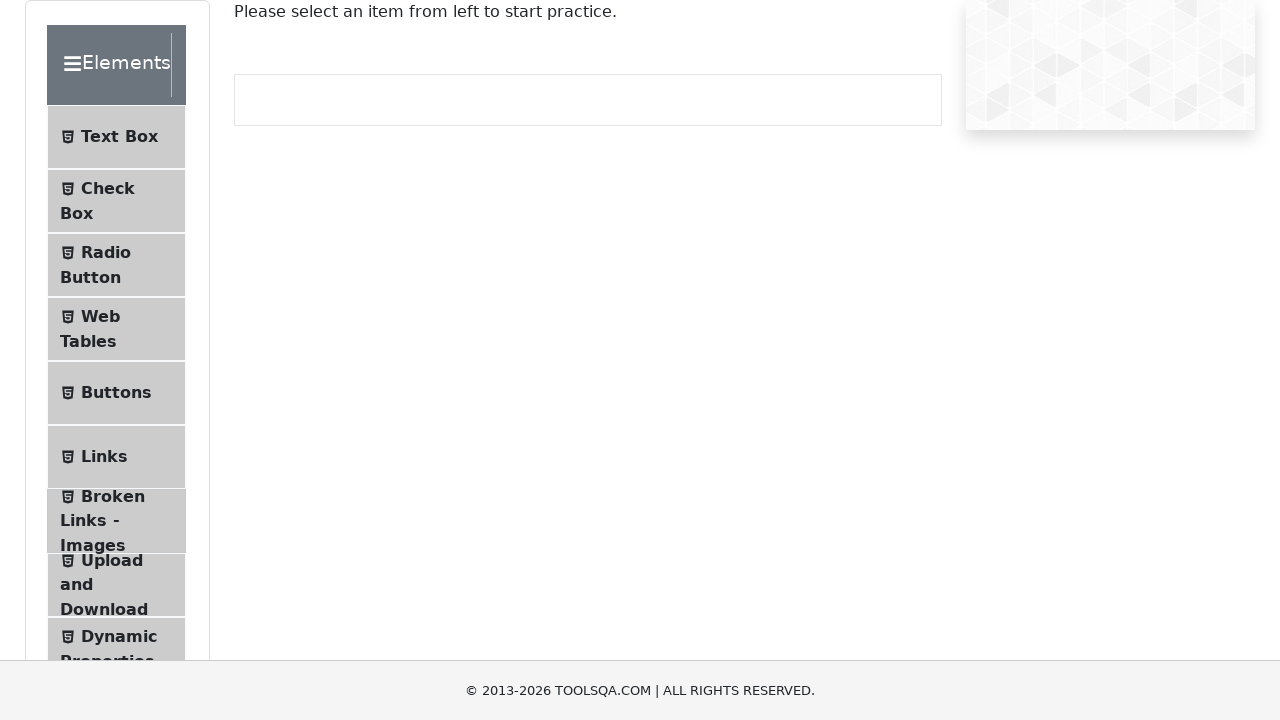

Listed navbar item: Tool Tips
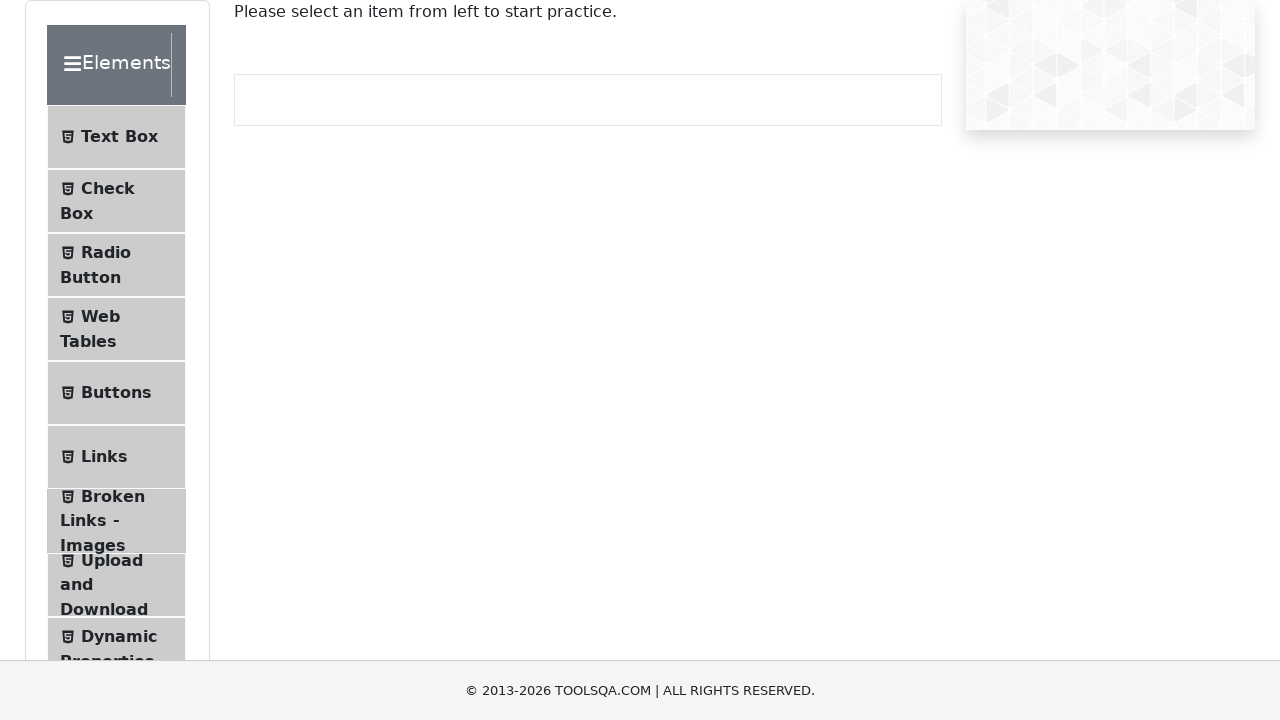

Listed navbar item: Menu
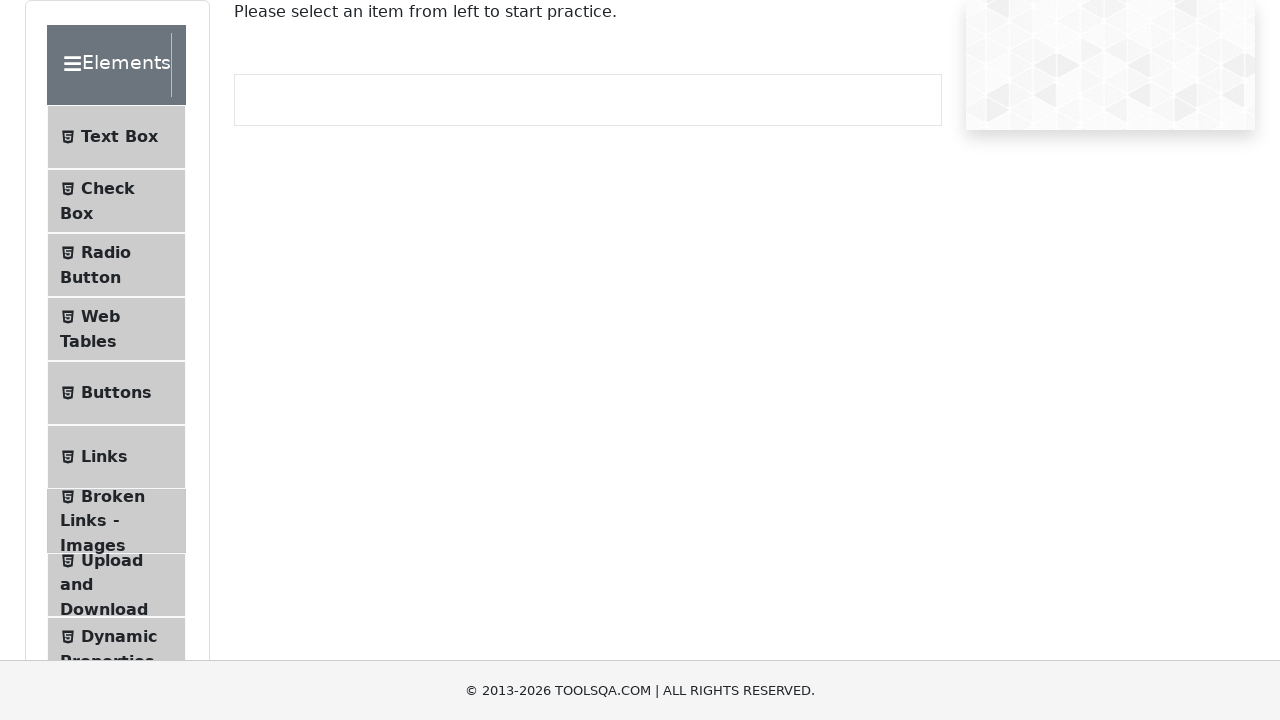

Listed navbar item: Select Menu
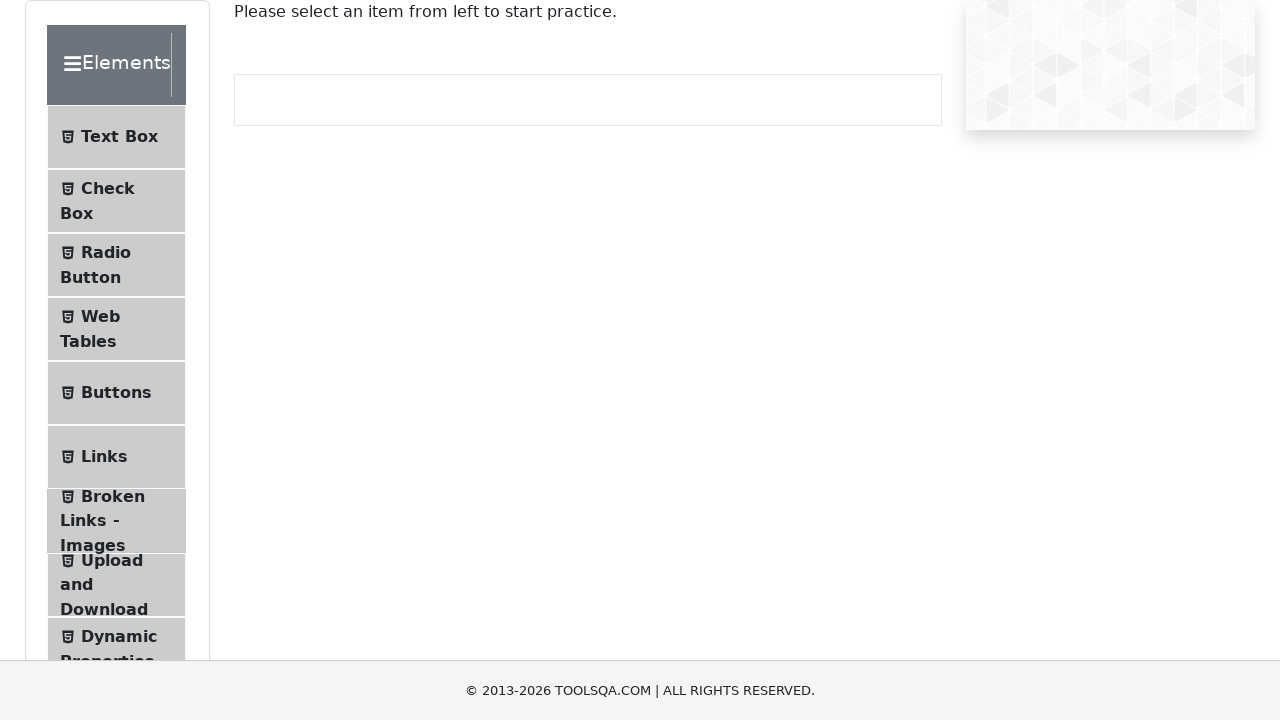

Listed navbar item: Sortable
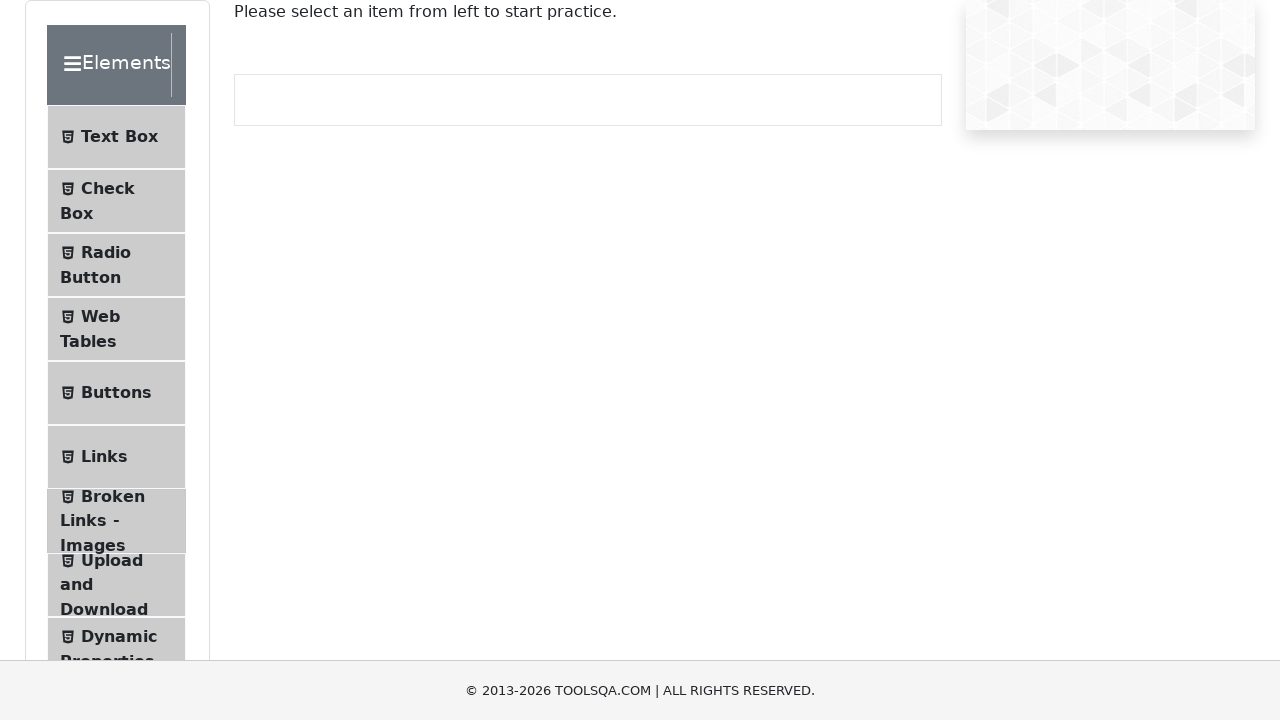

Listed navbar item: Selectable
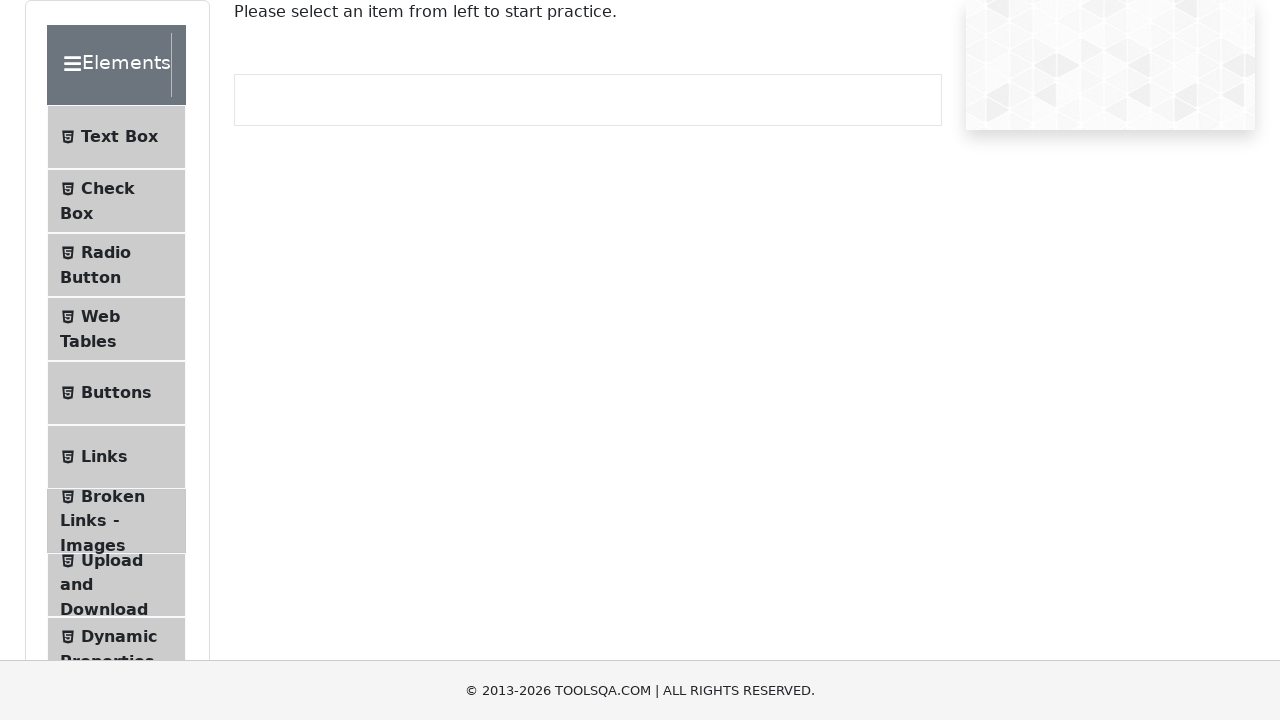

Listed navbar item: Resizable
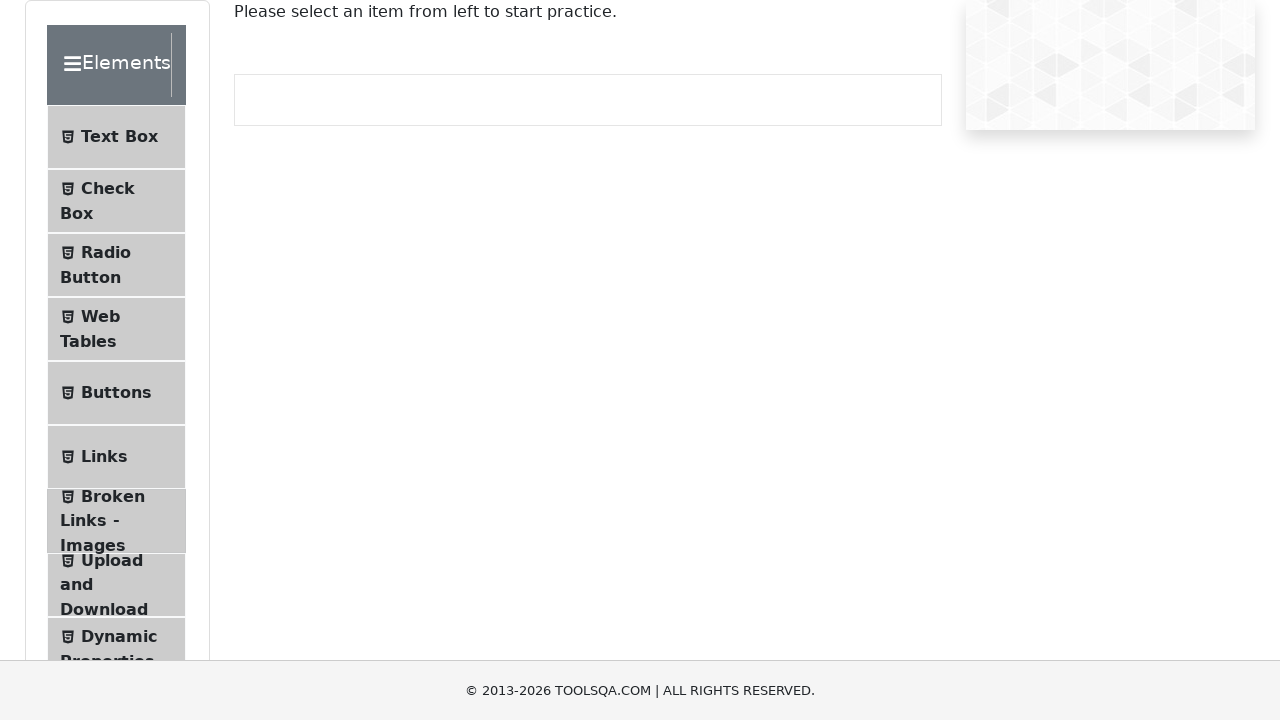

Listed navbar item: Droppable
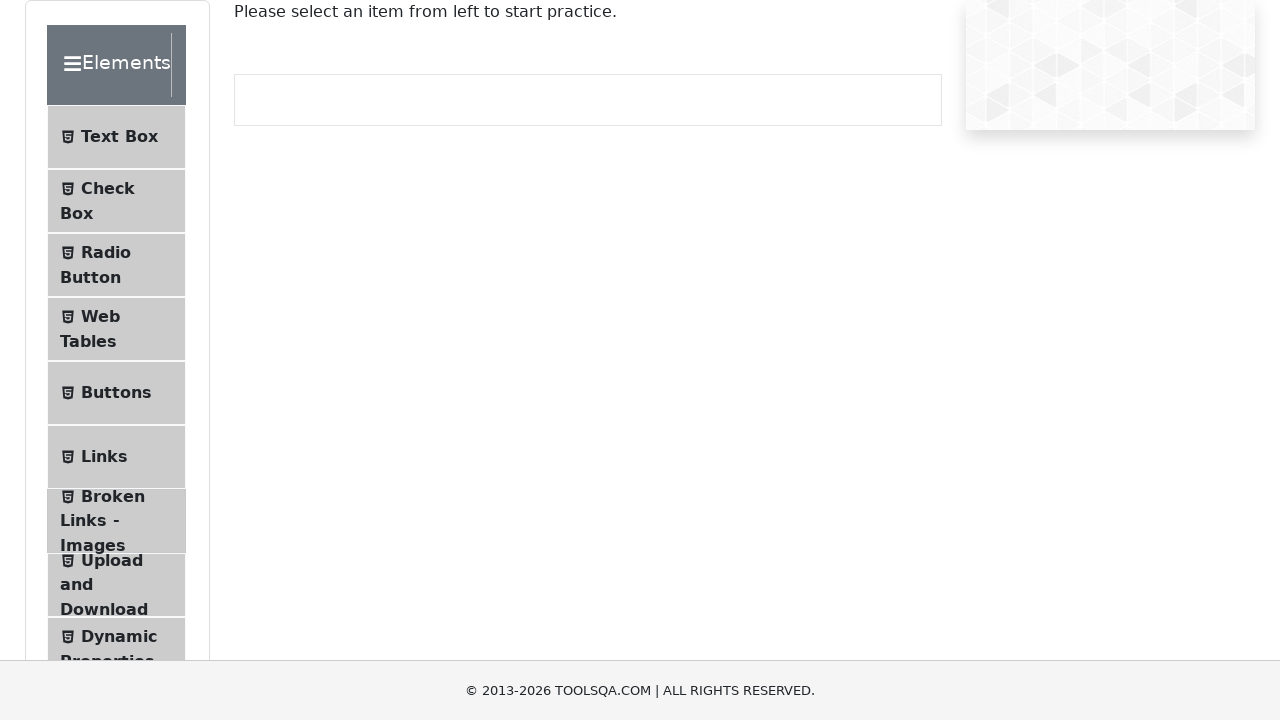

Listed navbar item: Dragabble
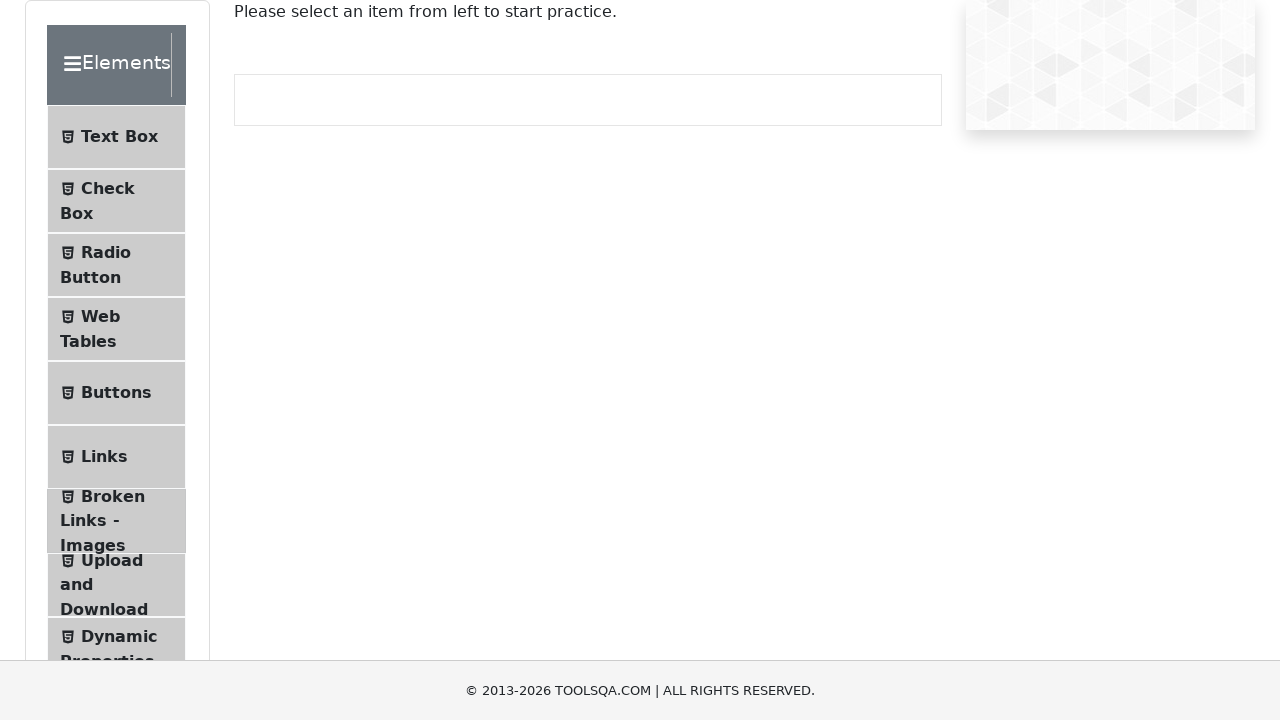

Listed navbar item: Login
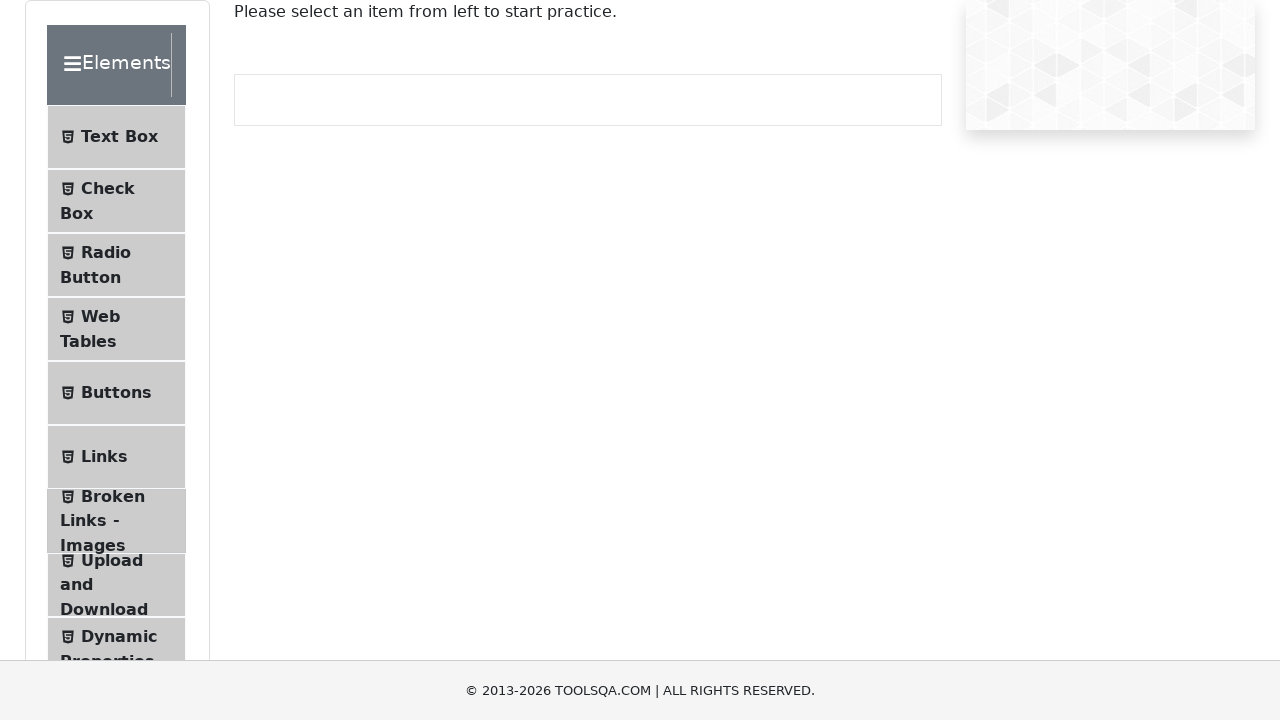

Listed navbar item: Book Store
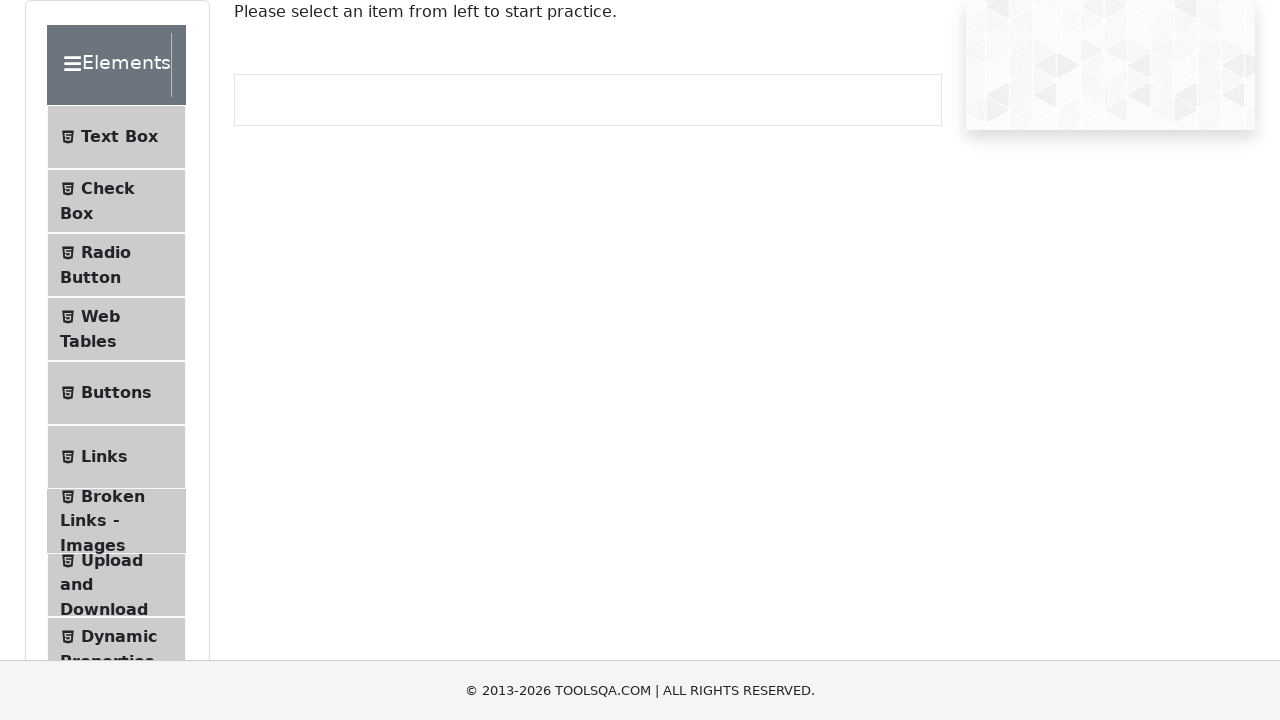

Listed navbar item: Profile
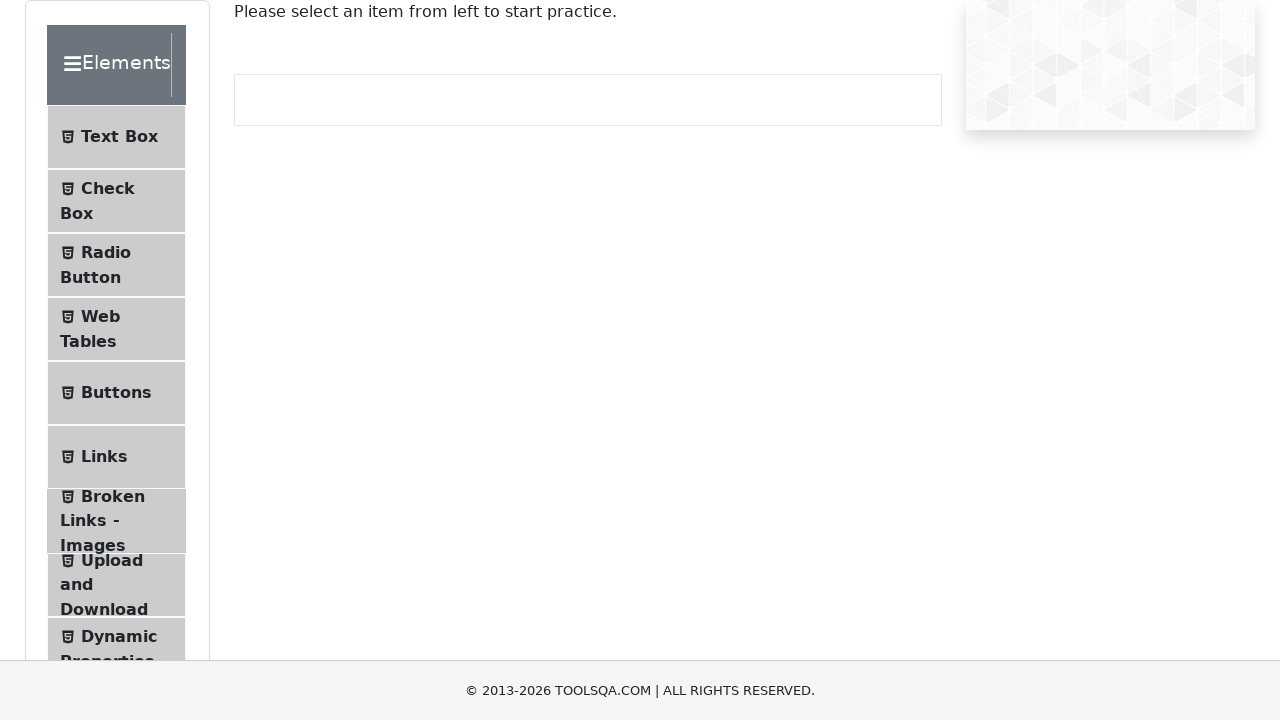

Listed navbar item: Book Store API
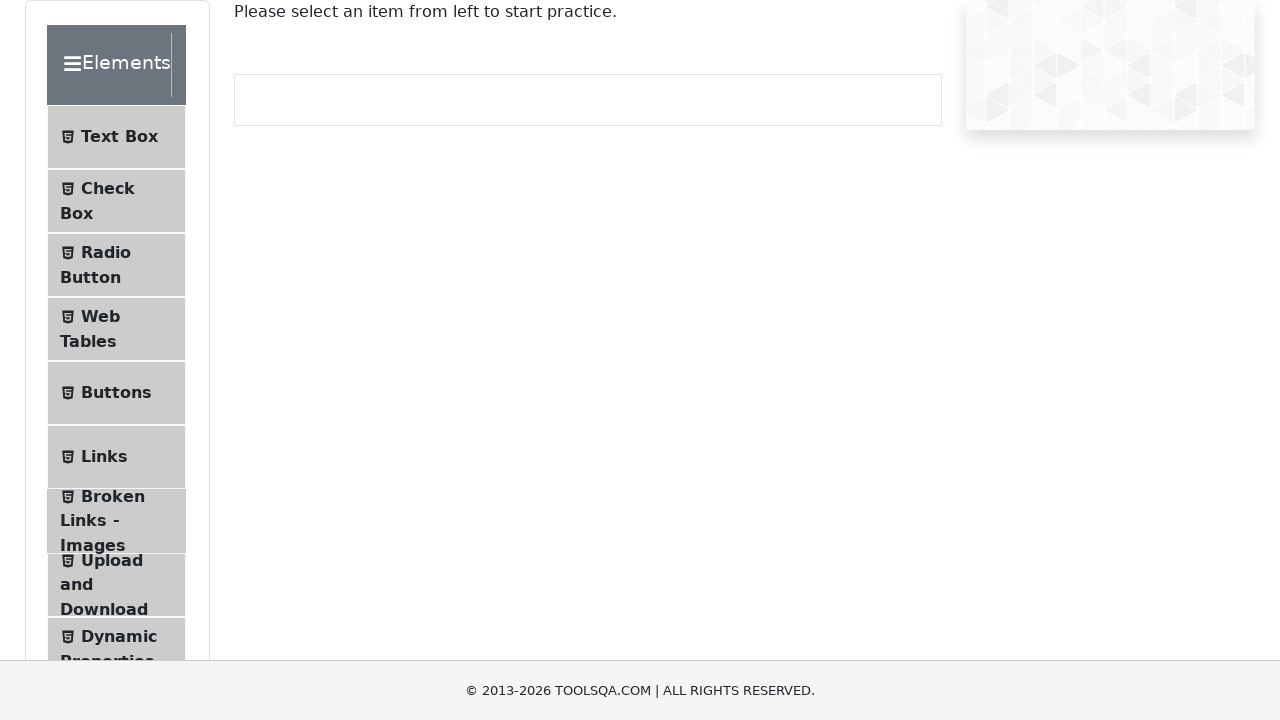

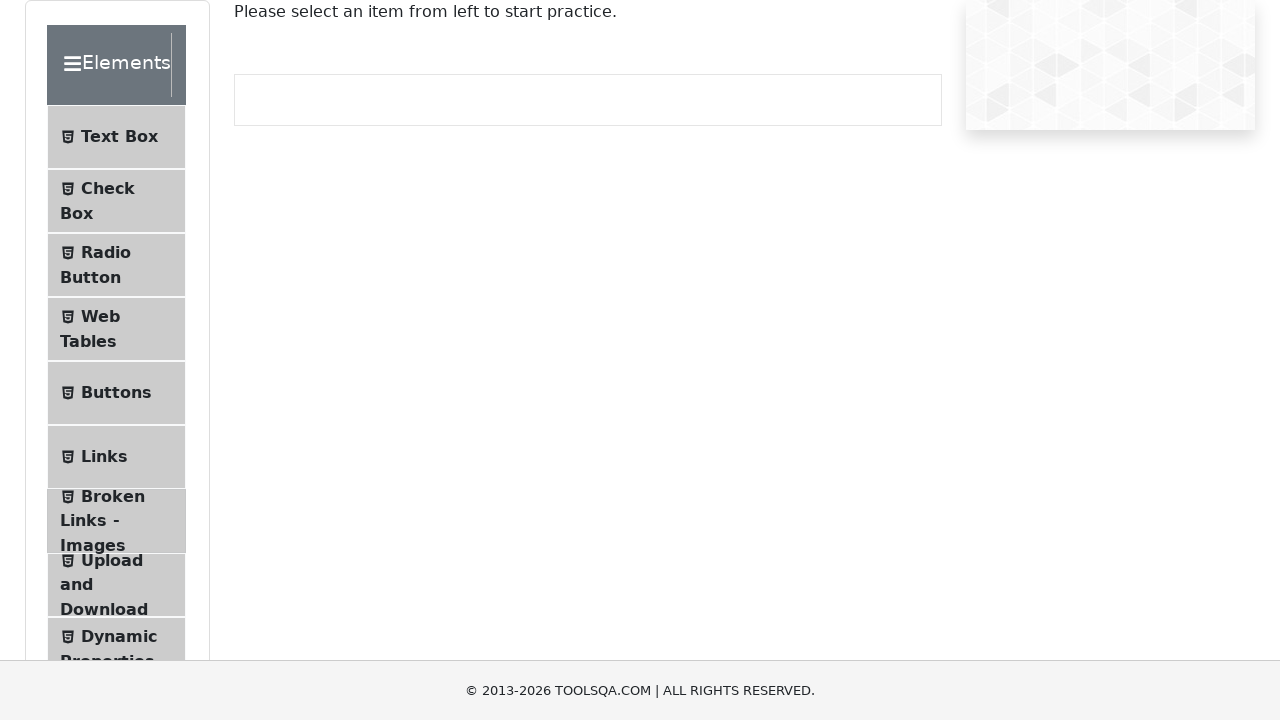